Tests a JavaScript prompt dialog by clicking a button to trigger it, entering text into the prompt, accepting it, and verifying the entered text appears in the result.

Starting URL: https://automationfc.github.io/basic-form/index.html

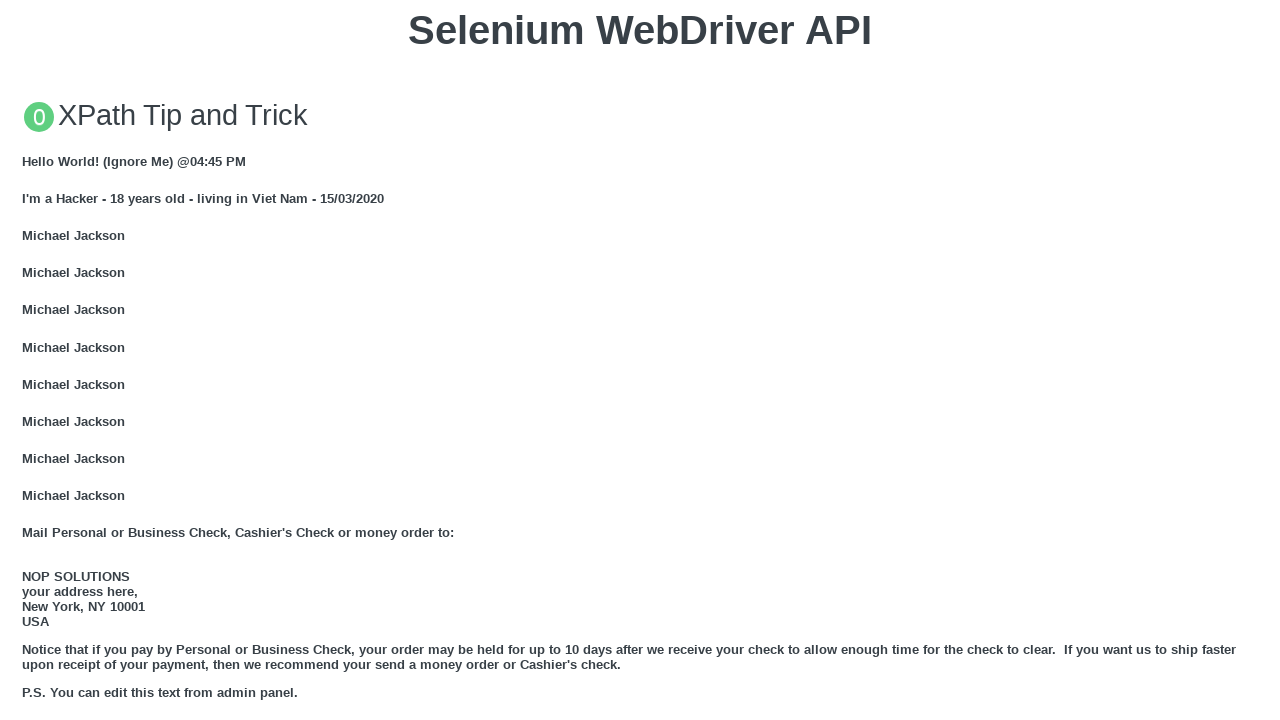

Set up dialog handler to accept prompt with text 'Hana Nguyen'
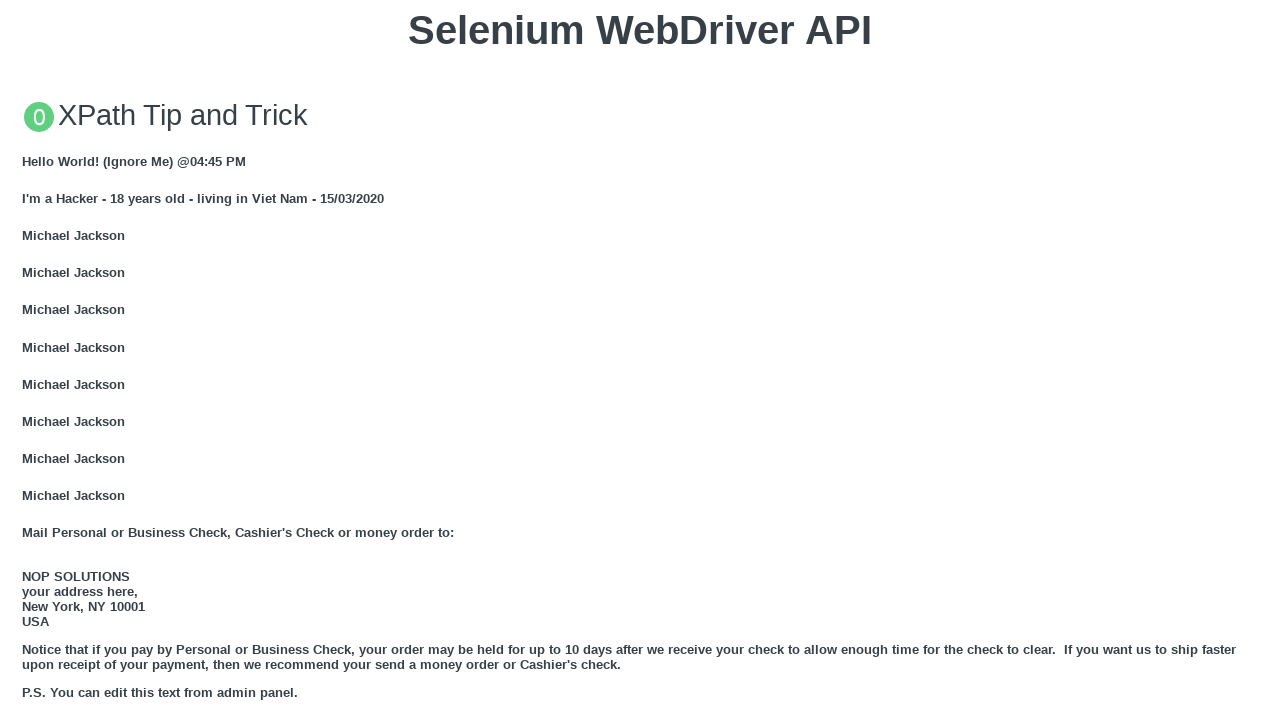

Clicked button to trigger JavaScript prompt dialog at (640, 360) on xpath=//button[text()='Click for JS Prompt']
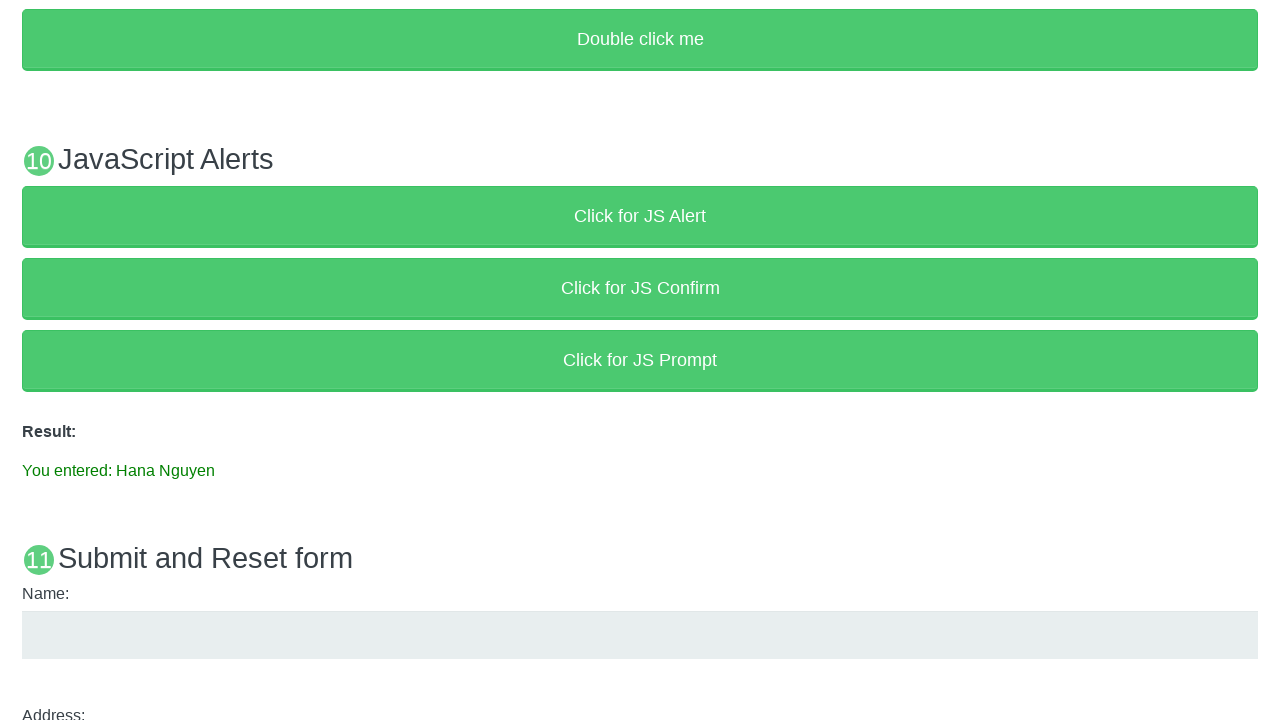

Waited for result element to appear
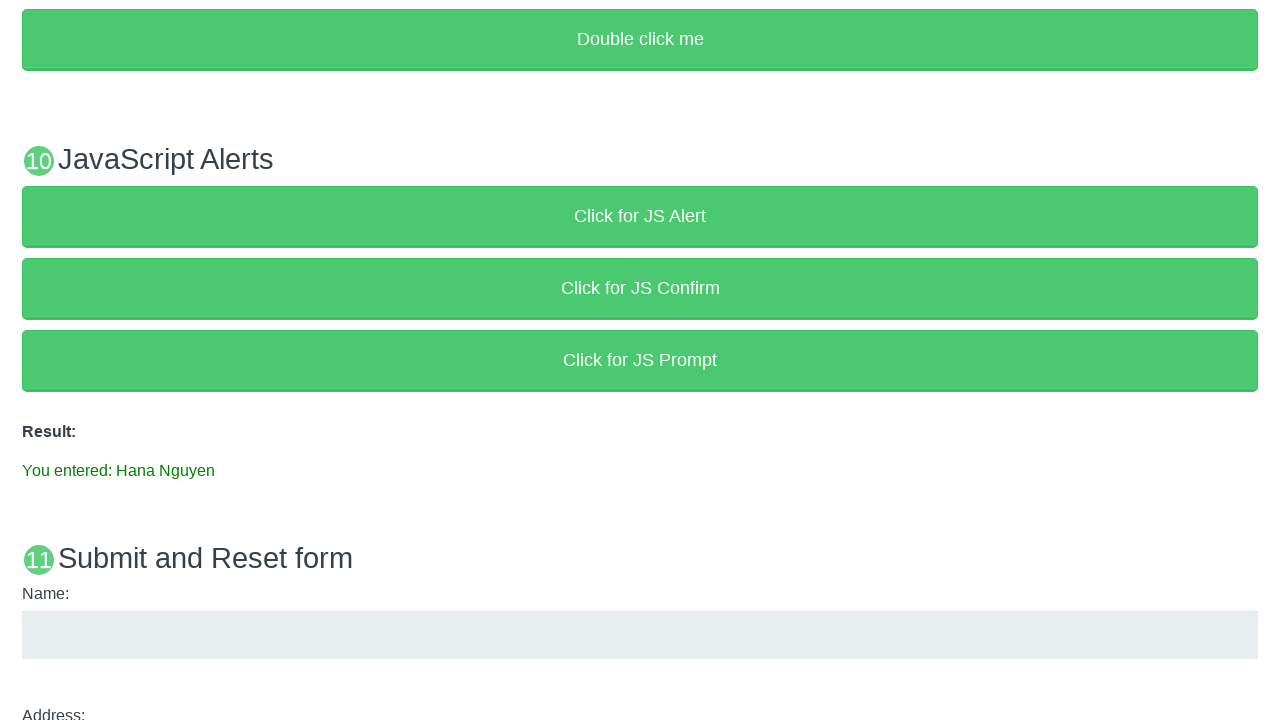

Verified result text contains the entered prompt text 'You entered: Hana Nguyen'
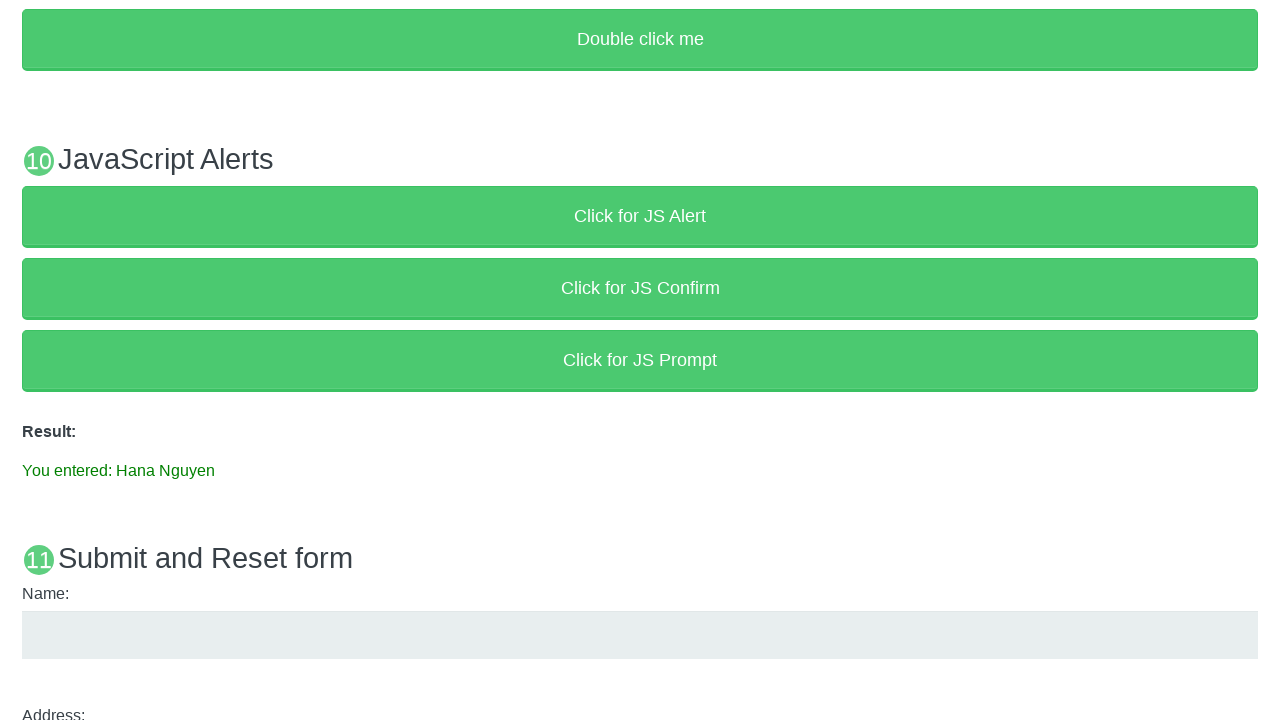

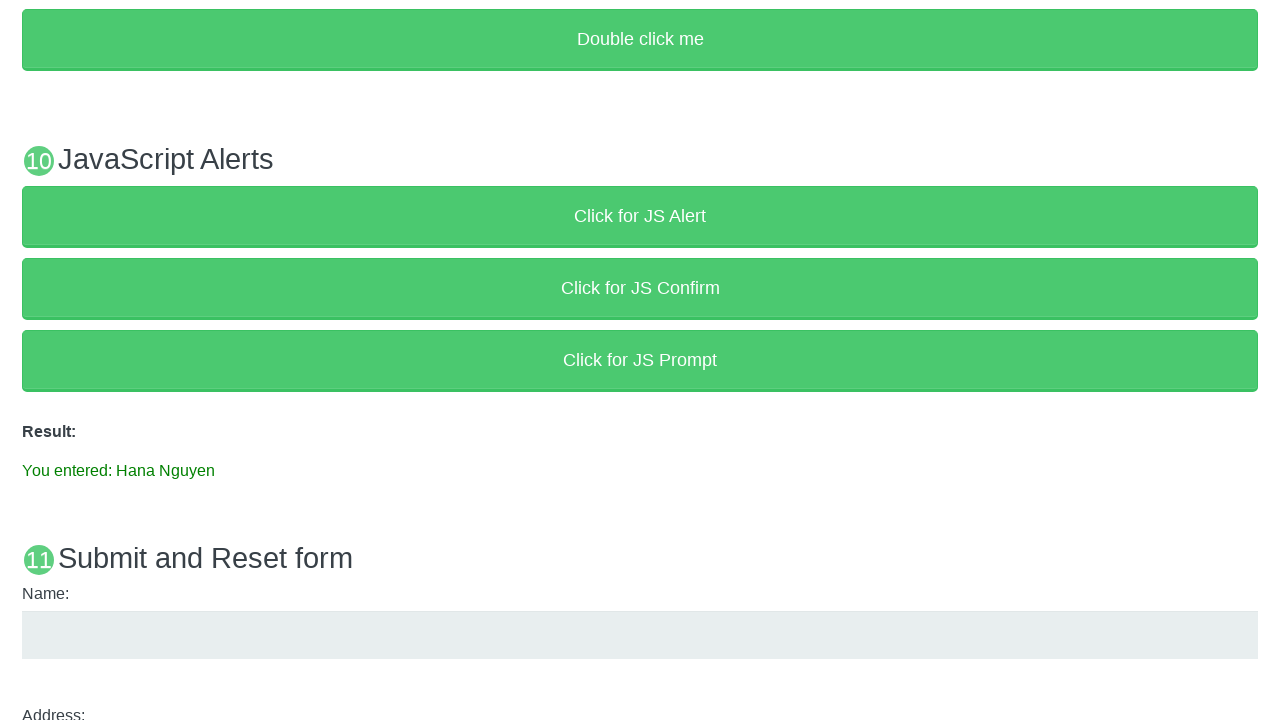